Navigates to the lyrics page, clicks the lyrics submenu link, and verifies all 100 paragraphs of the song lyrics are displayed correctly.

Starting URL: https://www.99-bottles-of-beer.net/lyrics.html

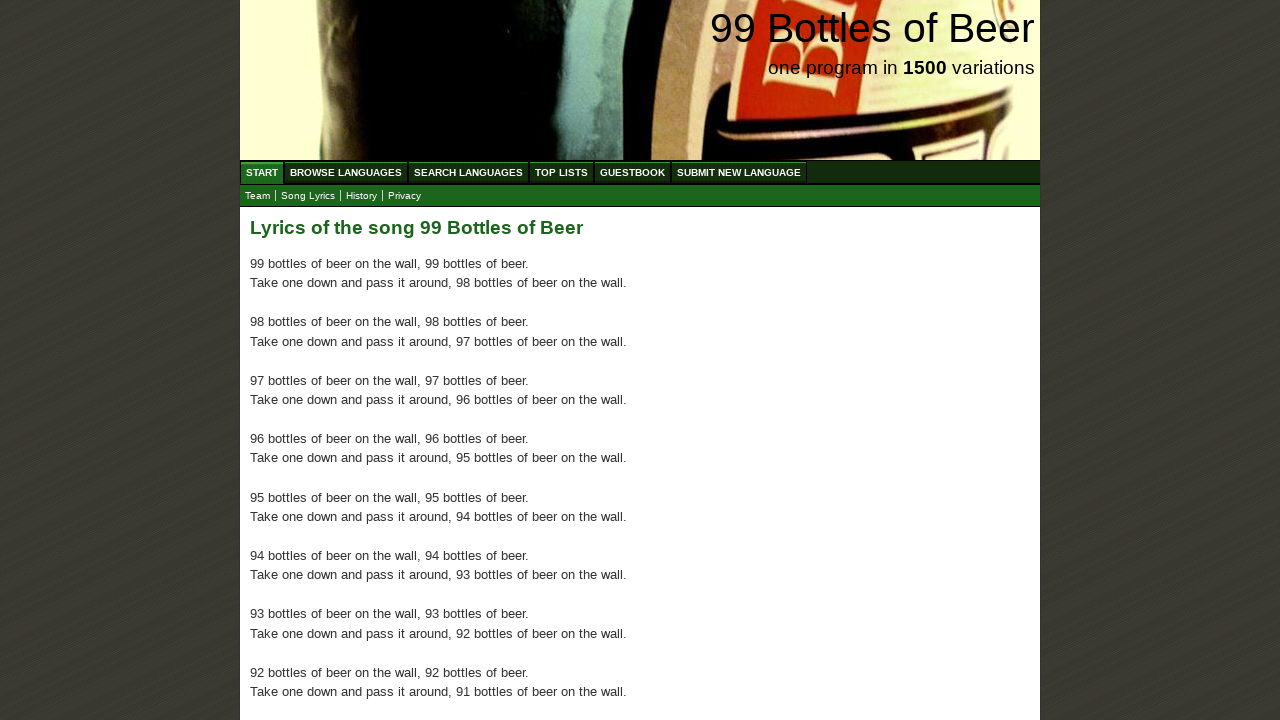

Navigated to lyrics page
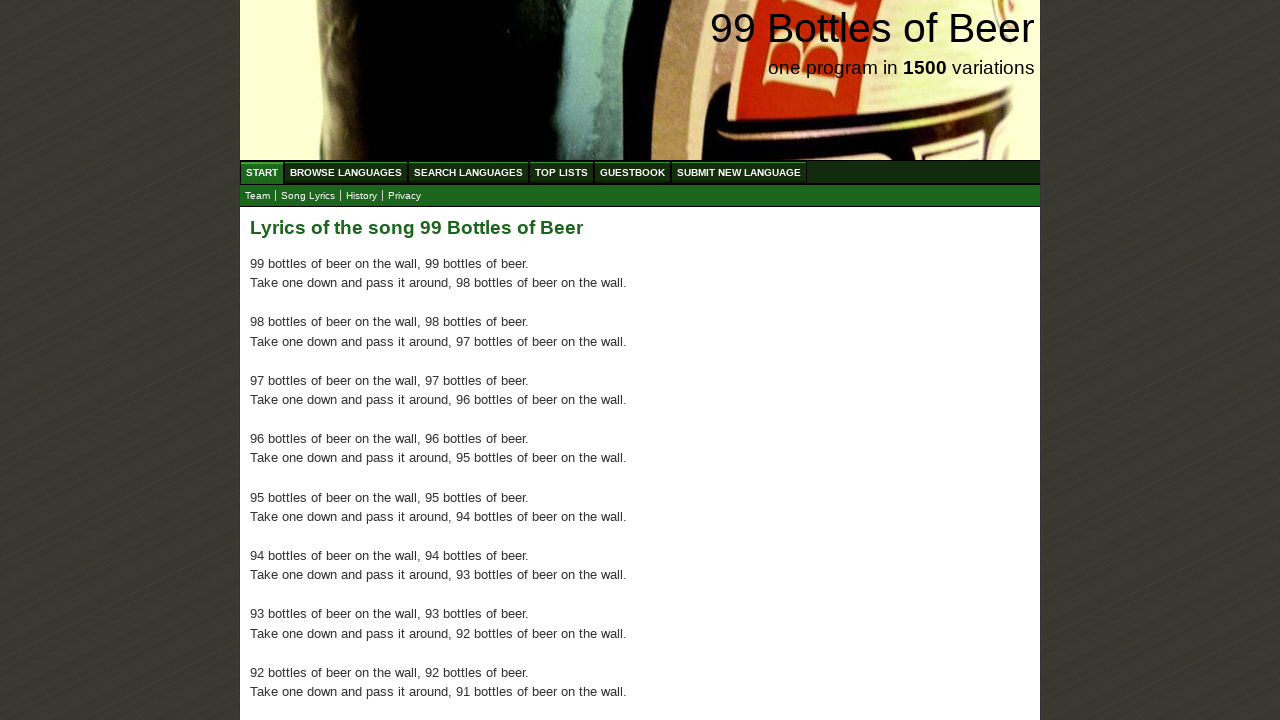

Clicked on lyrics submenu link at (308, 196) on xpath=//a[@href='lyrics.html']
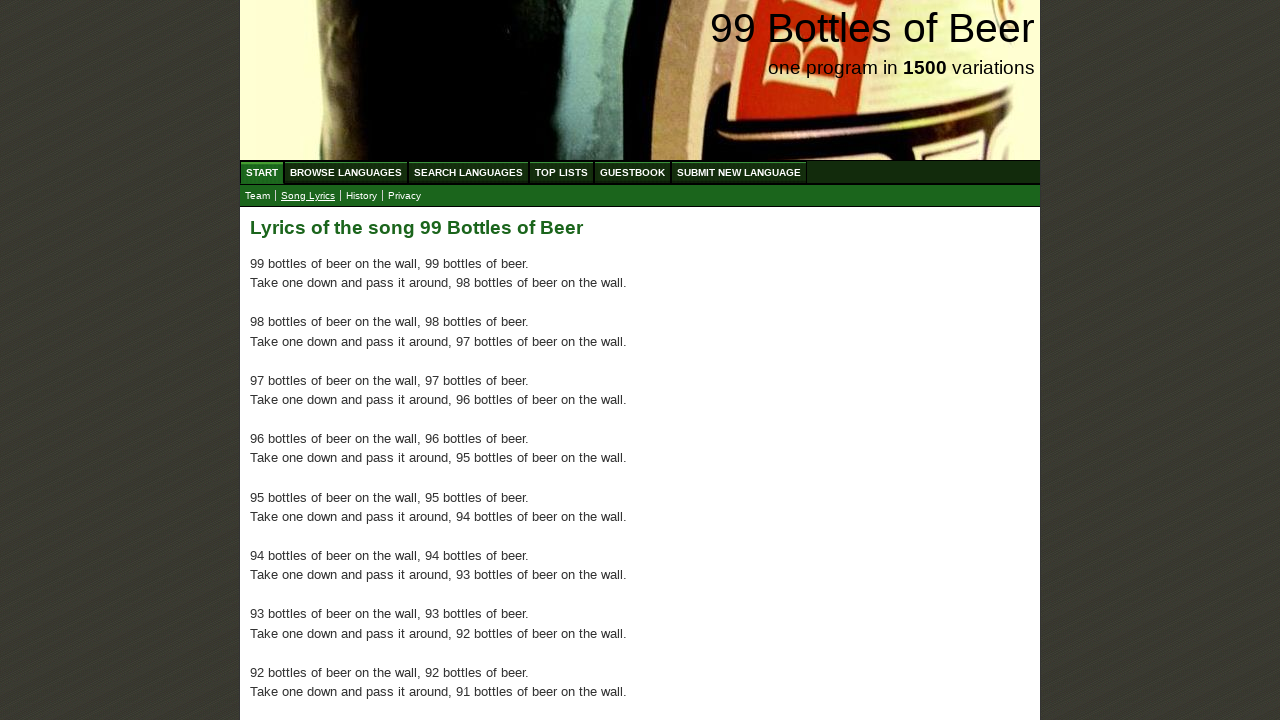

Verified all 100 paragraphs of song lyrics are loaded
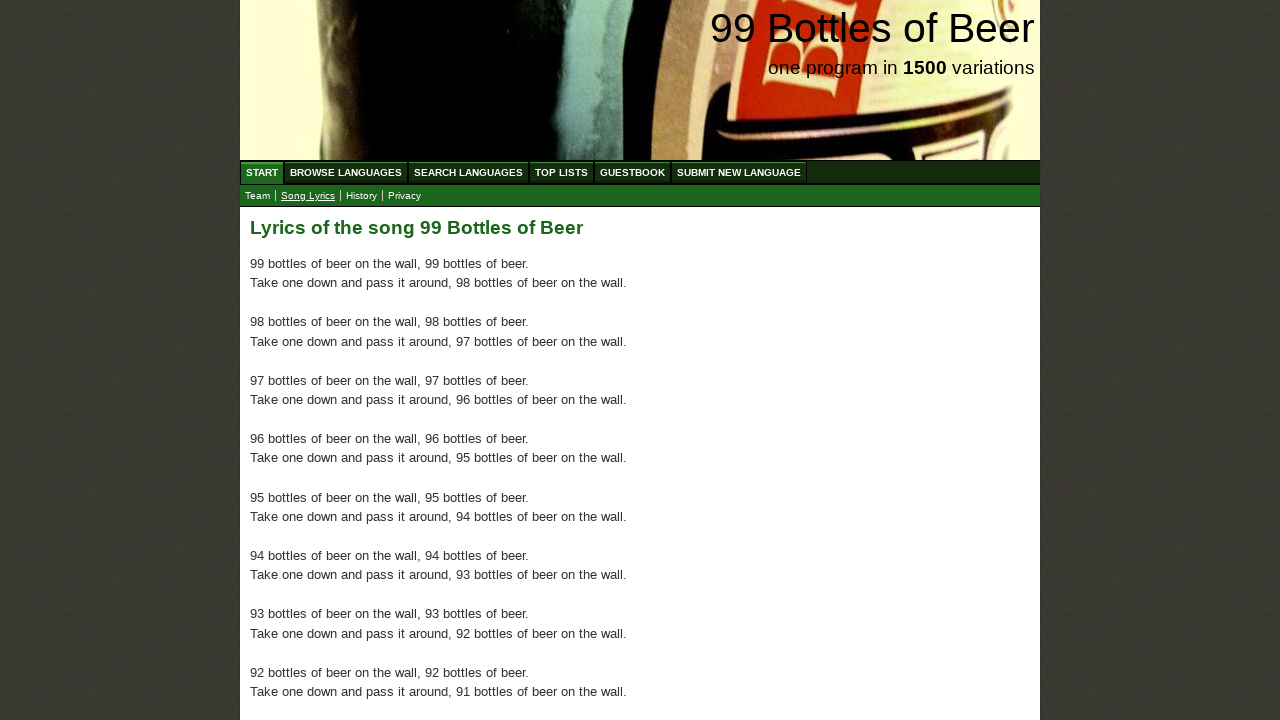

Counted 100 paragraphs of song lyrics
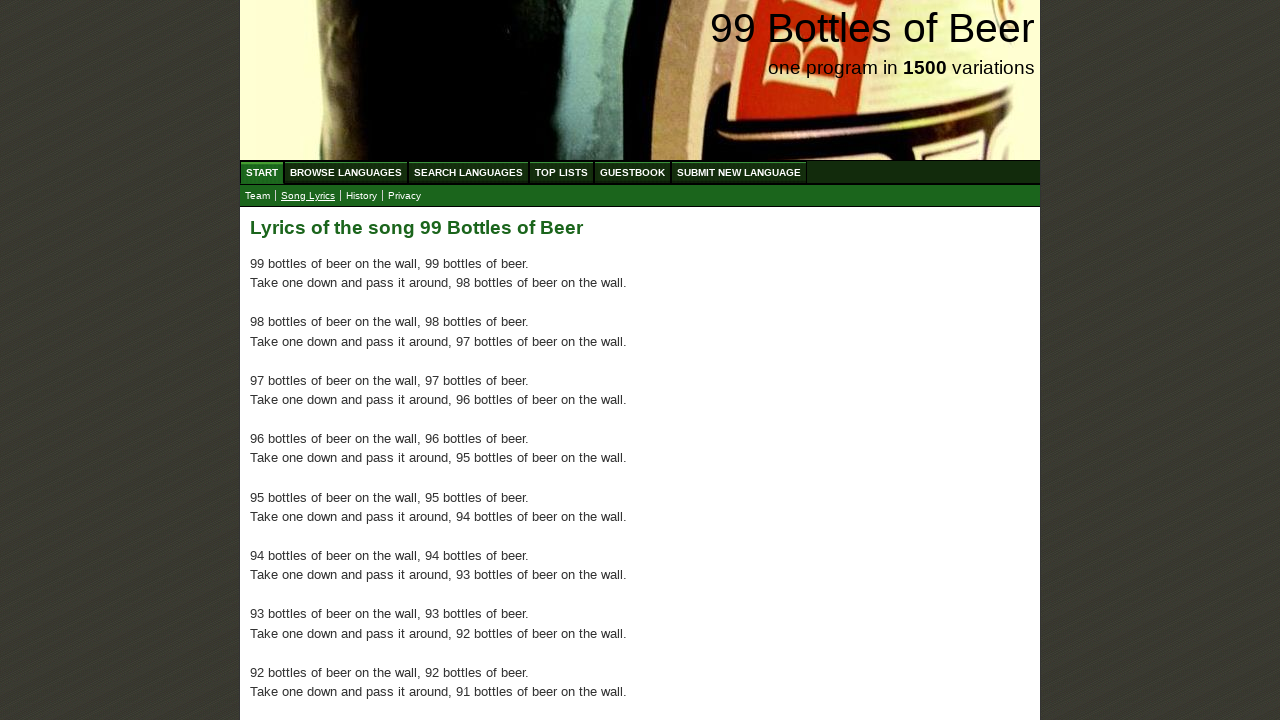

Assertion passed: all 100 paragraphs of song lyrics are displayed correctly
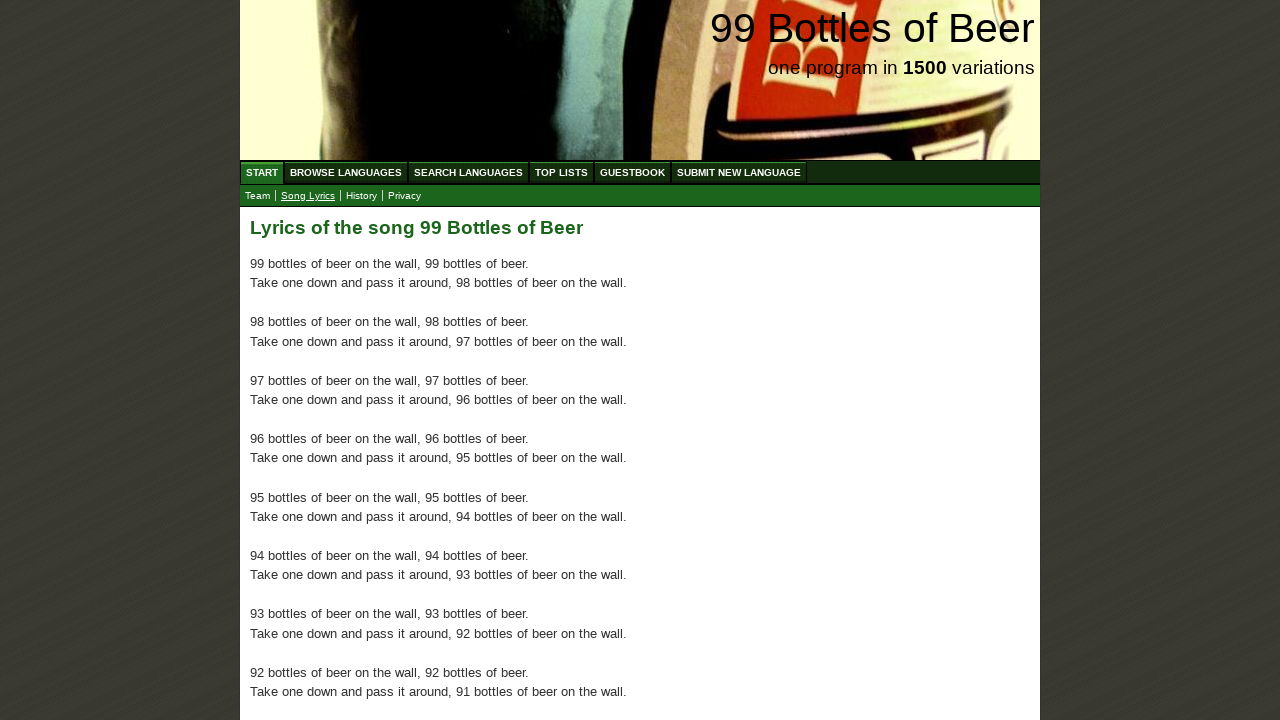

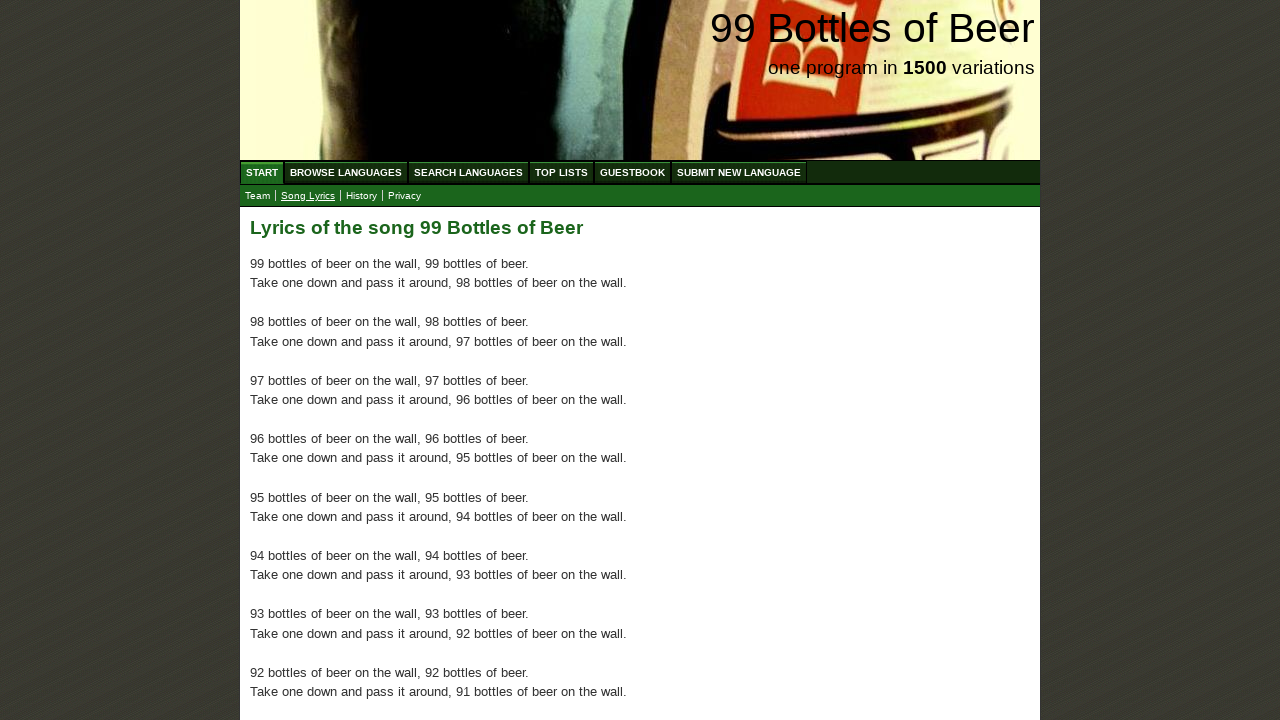